Tests relative locator functionality on a practice page by clicking elements positioned relative to a "Years of Experience" label and filling a date field

Starting URL: https://awesomeqa.com/practice.html

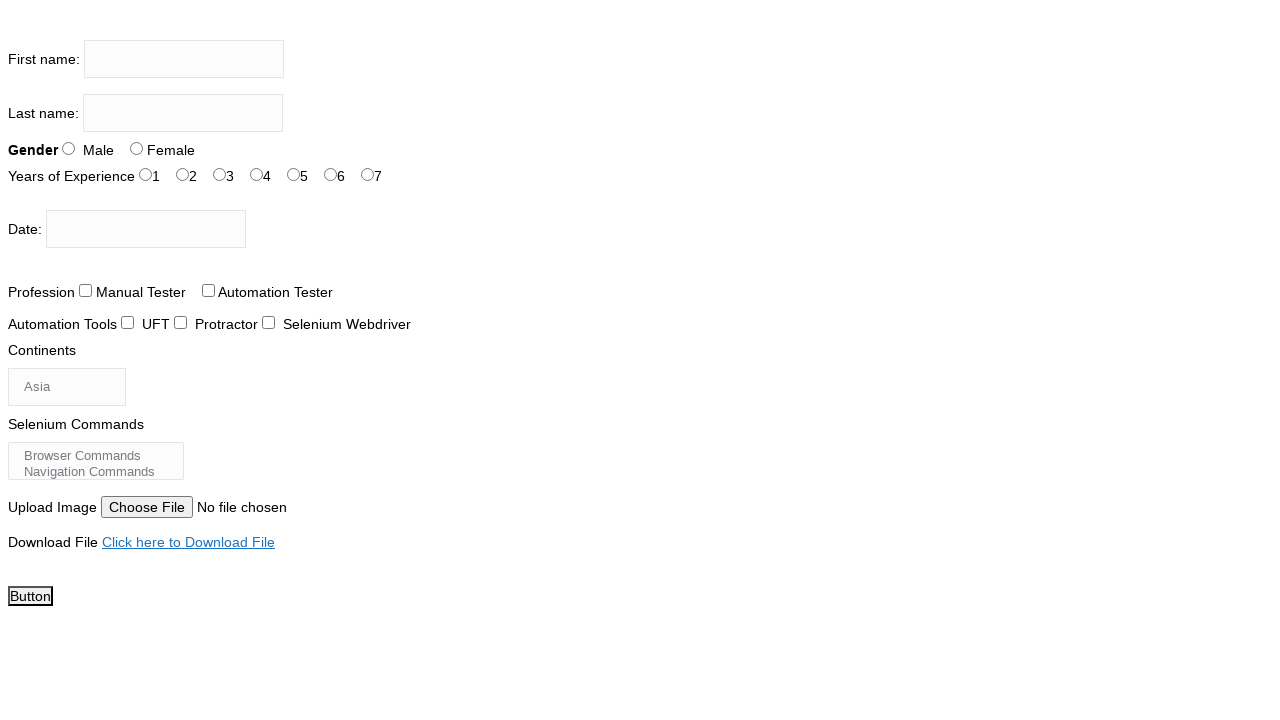

Navigated to practice page
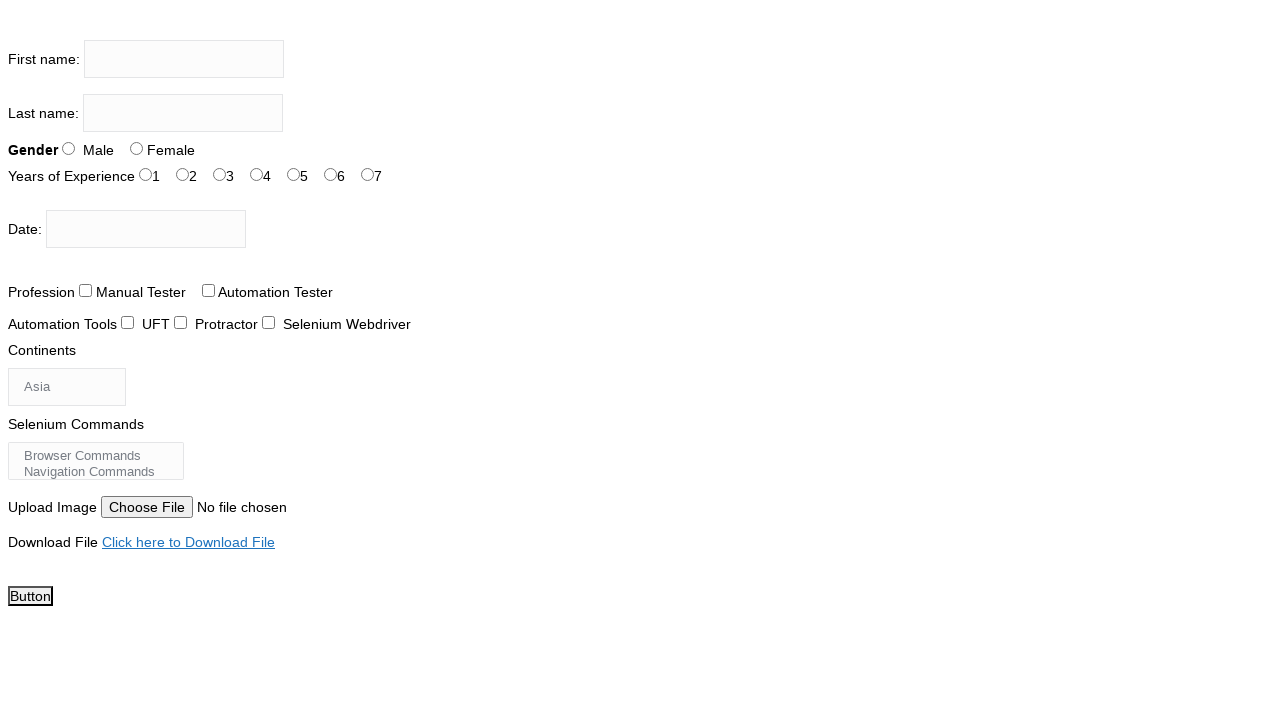

Located 'Years of Experience' label using relative locator
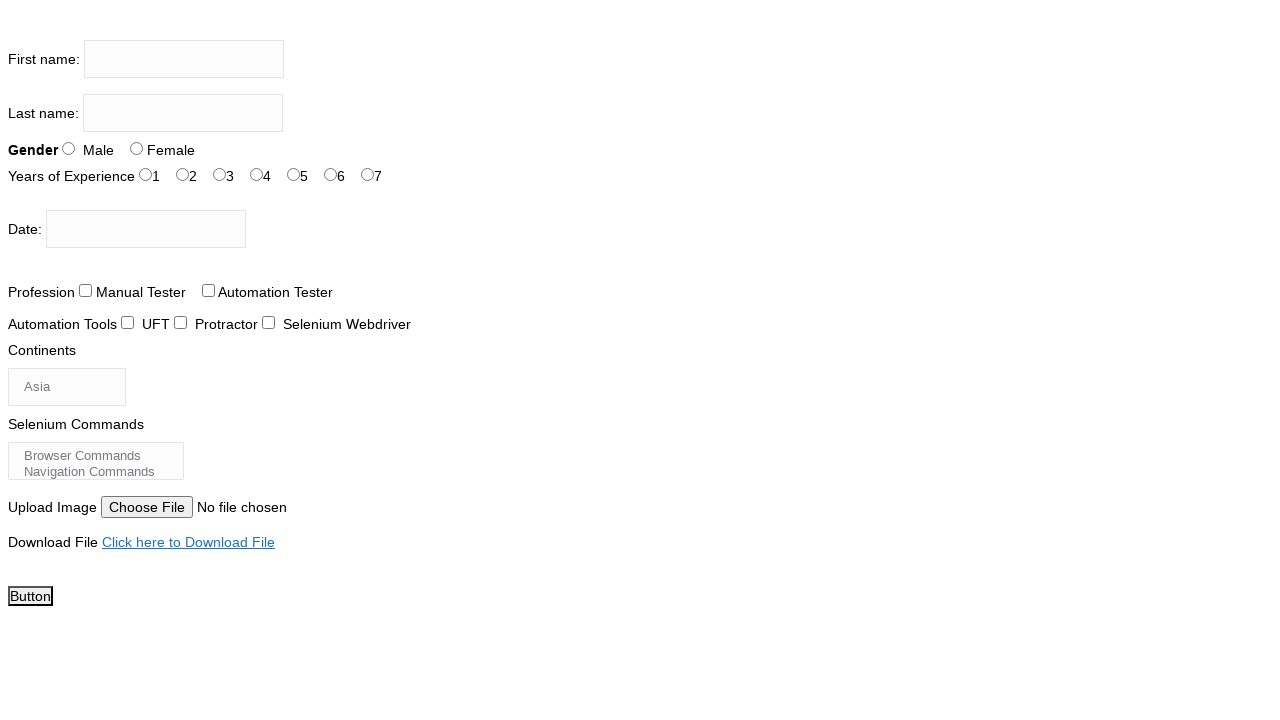

Clicked element to the right of 'Years of Experience' (exp-4) at (294, 174) on #exp-4
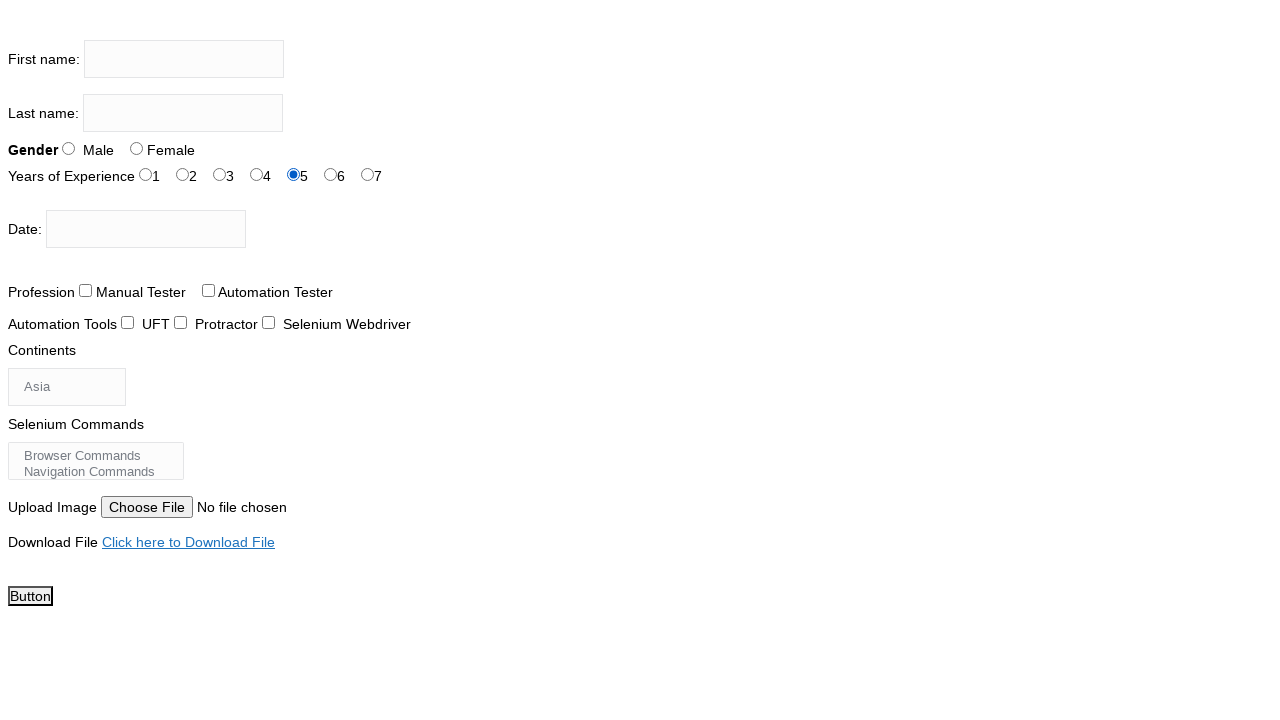

Clicked element above 'Years of Experience' (sex-0) at (68, 148) on #sex-0
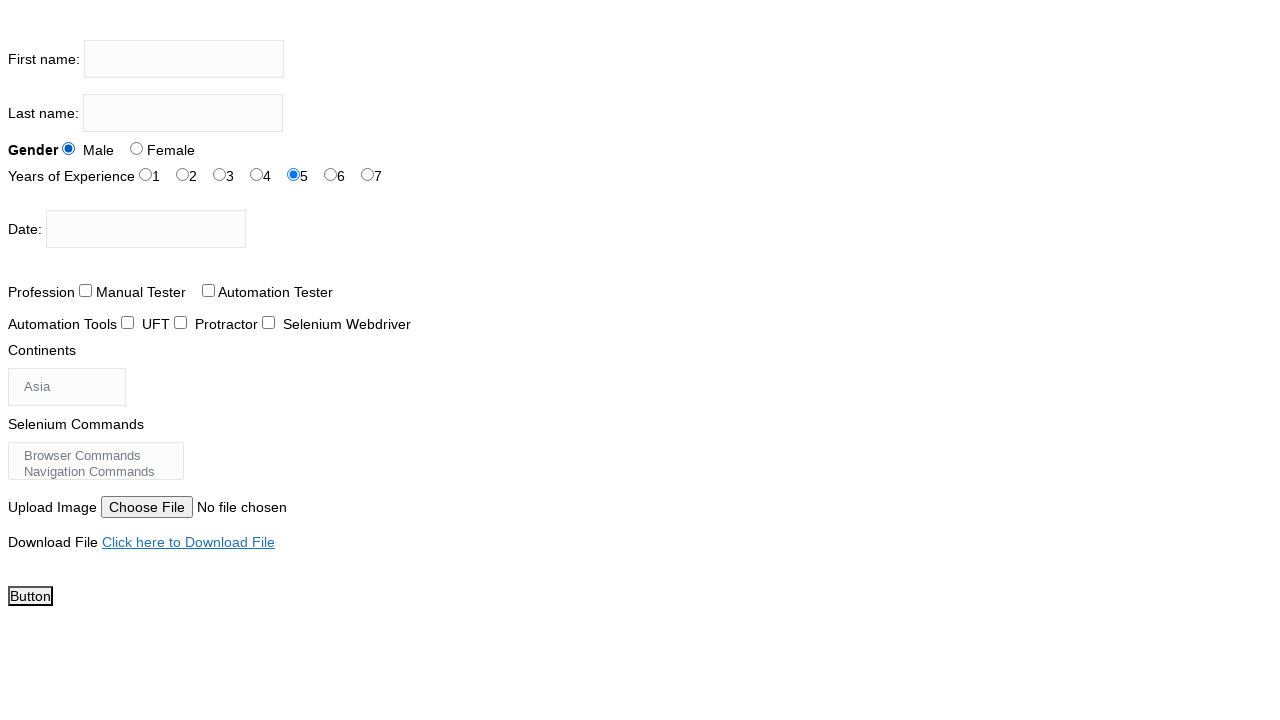

Clicked element near 'Years of Experience' (exp-0) at (146, 174) on #exp-0
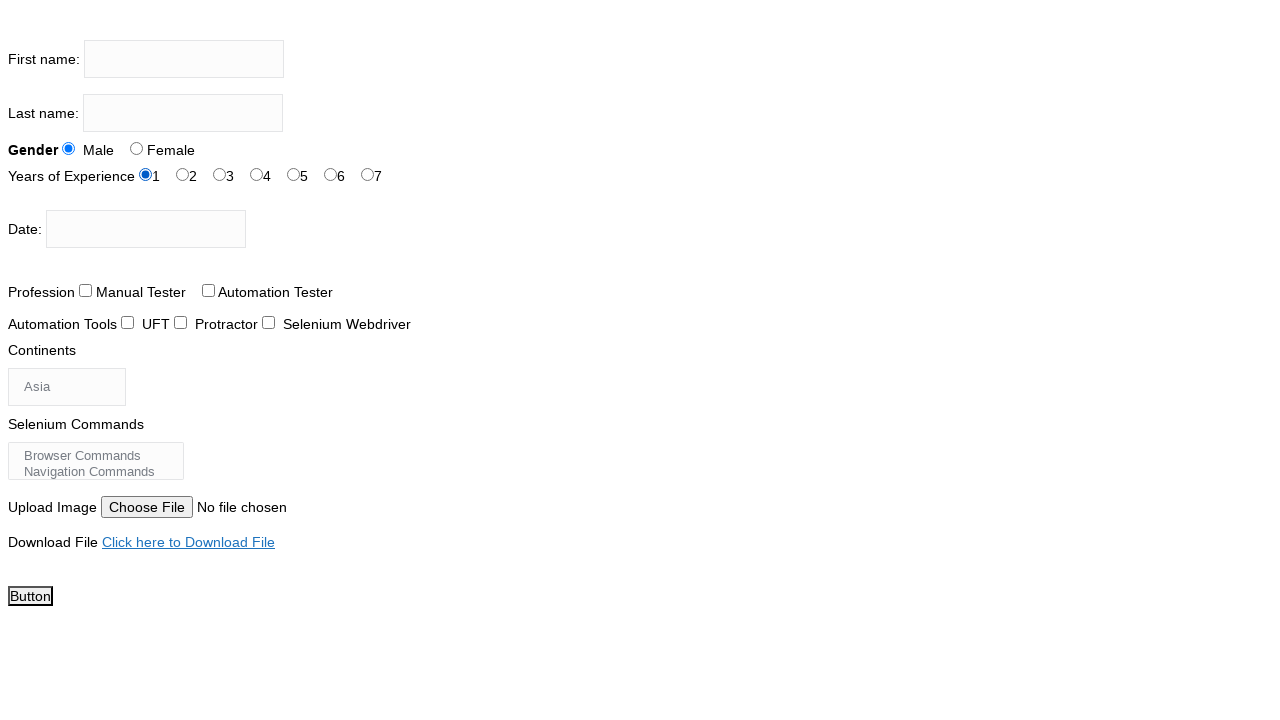

Filled datepicker field with '12' on #datepicker
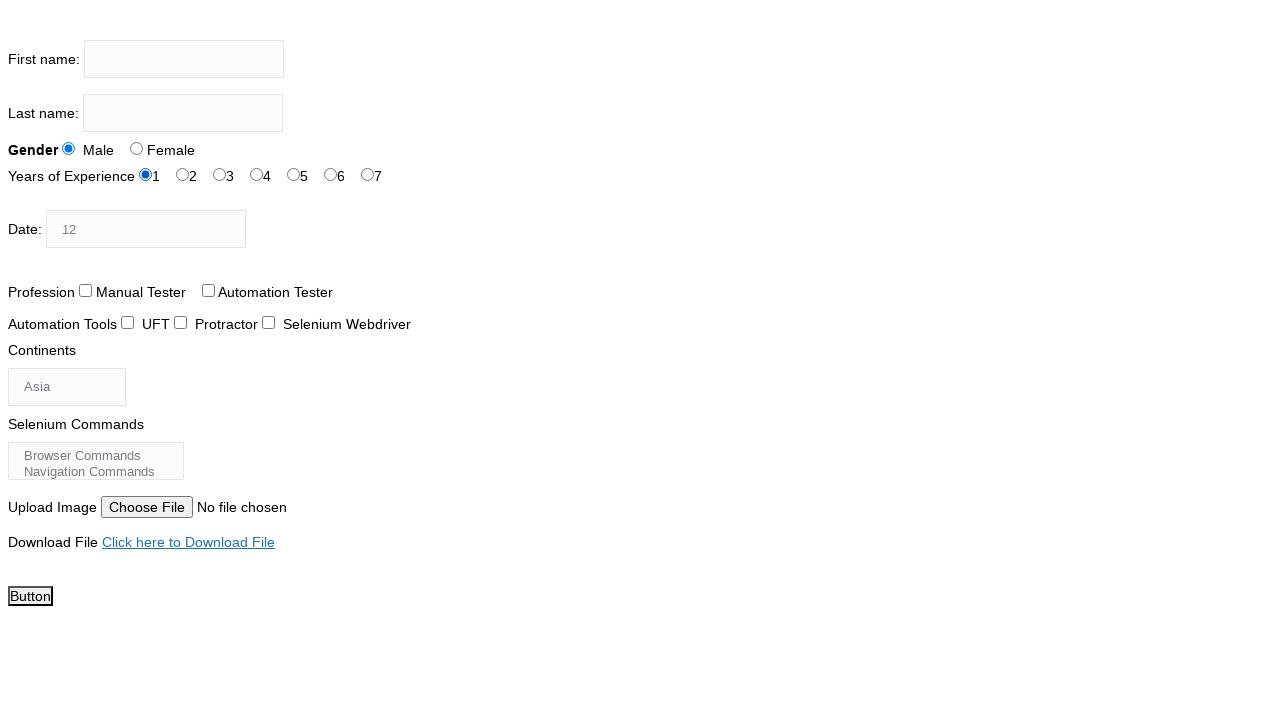

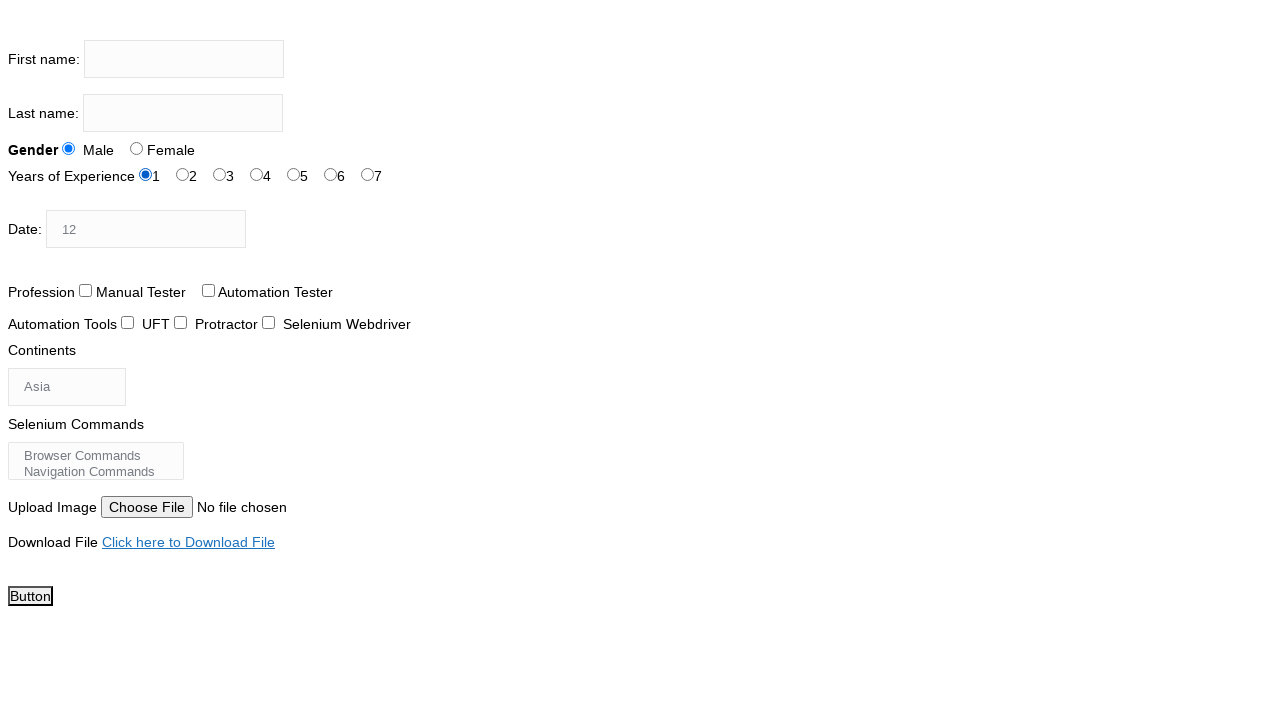